Tests double-click functionality on a button and verifies the text changes

Starting URL: https://automationfc.github.io/basic-form/index.html

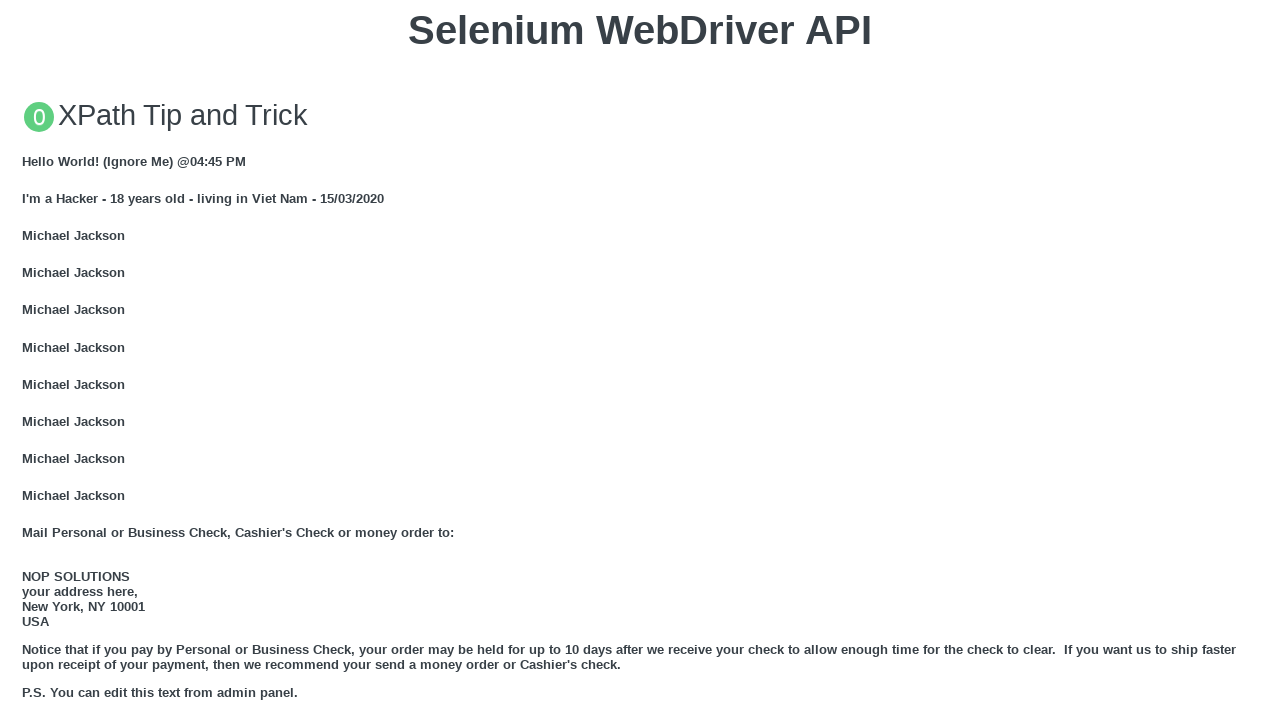

Scrolled double-click button into view
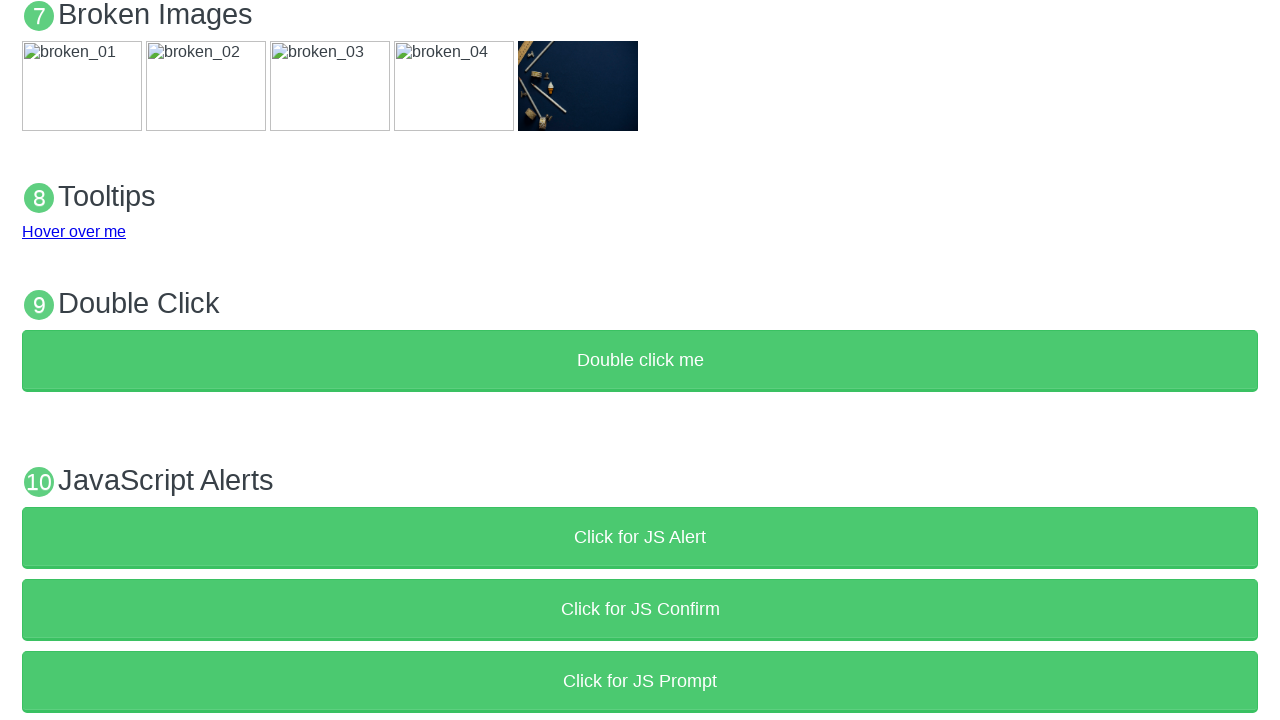

Double-clicked the 'Double click me' button at (640, 361) on xpath=//button[text()='Double click me']
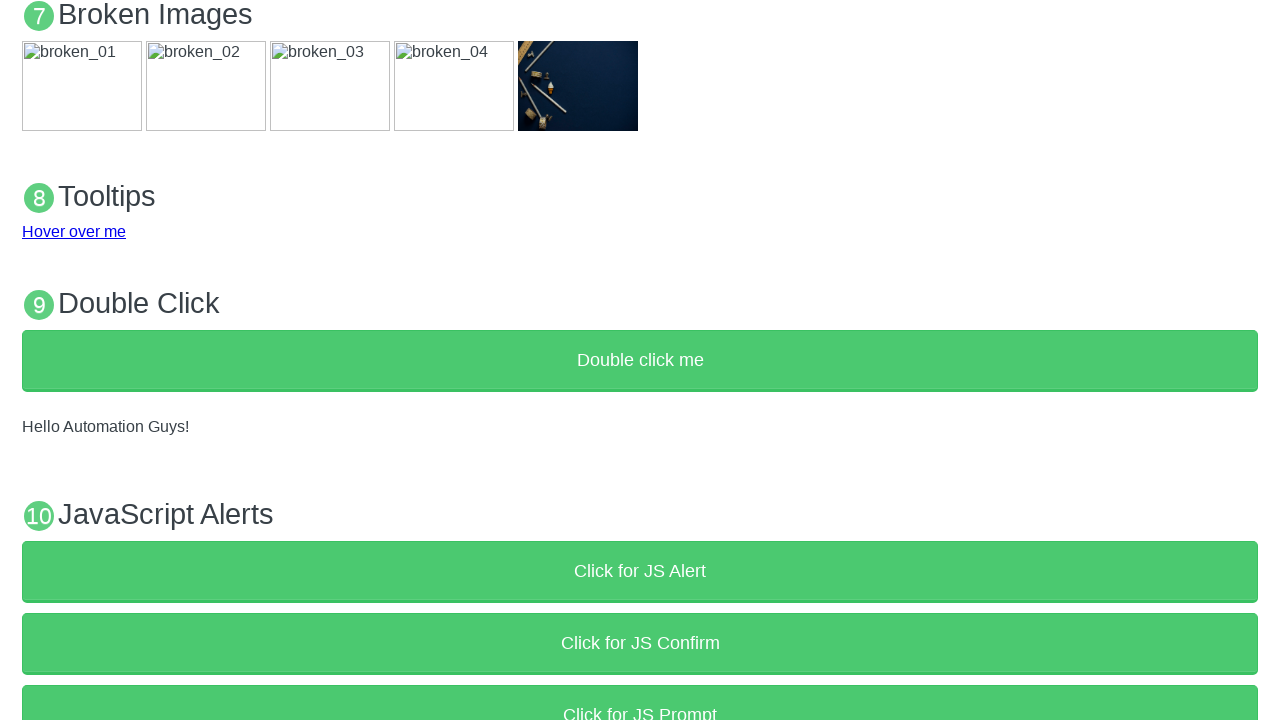

Retrieved result text from demo element
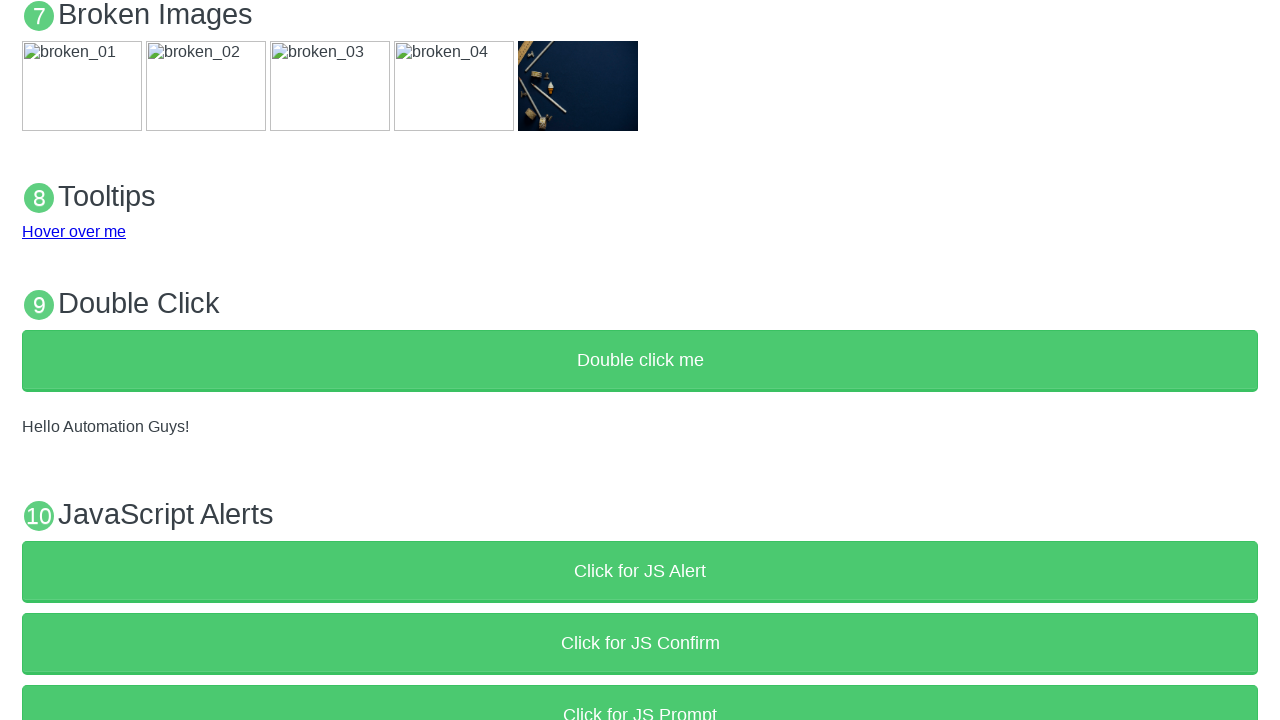

Verified result text matches 'Hello Automation Guys!'
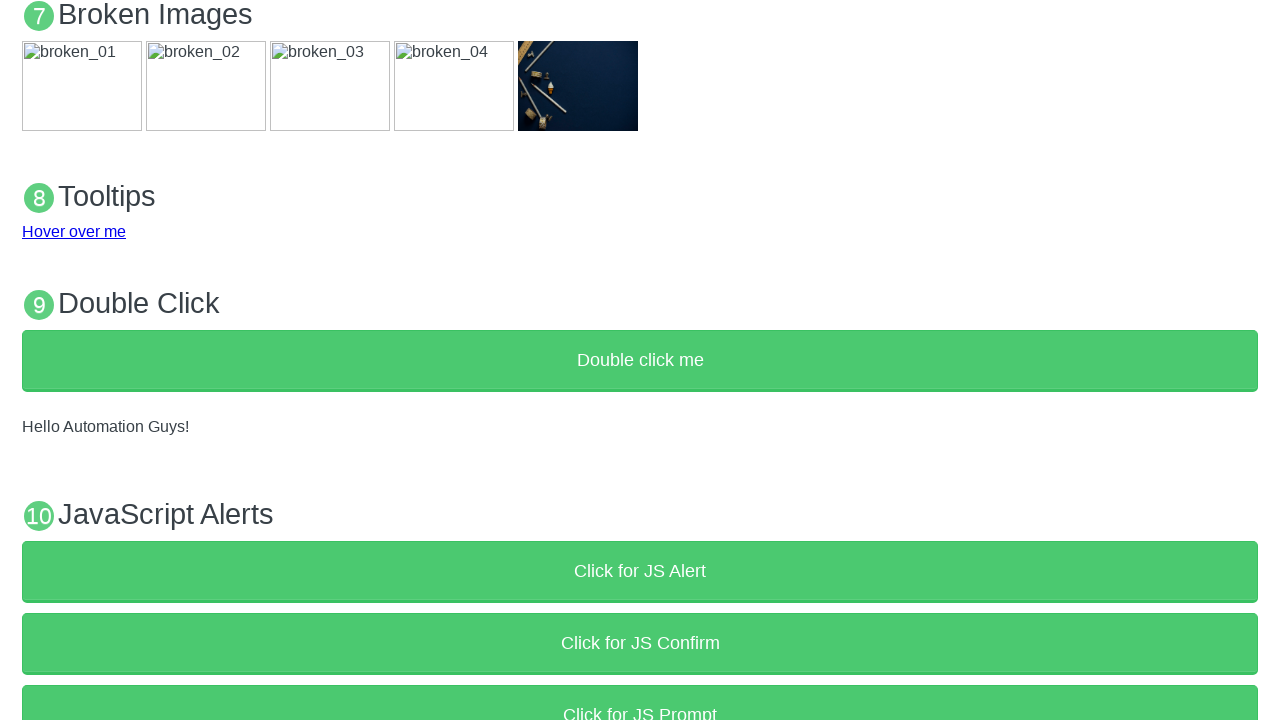

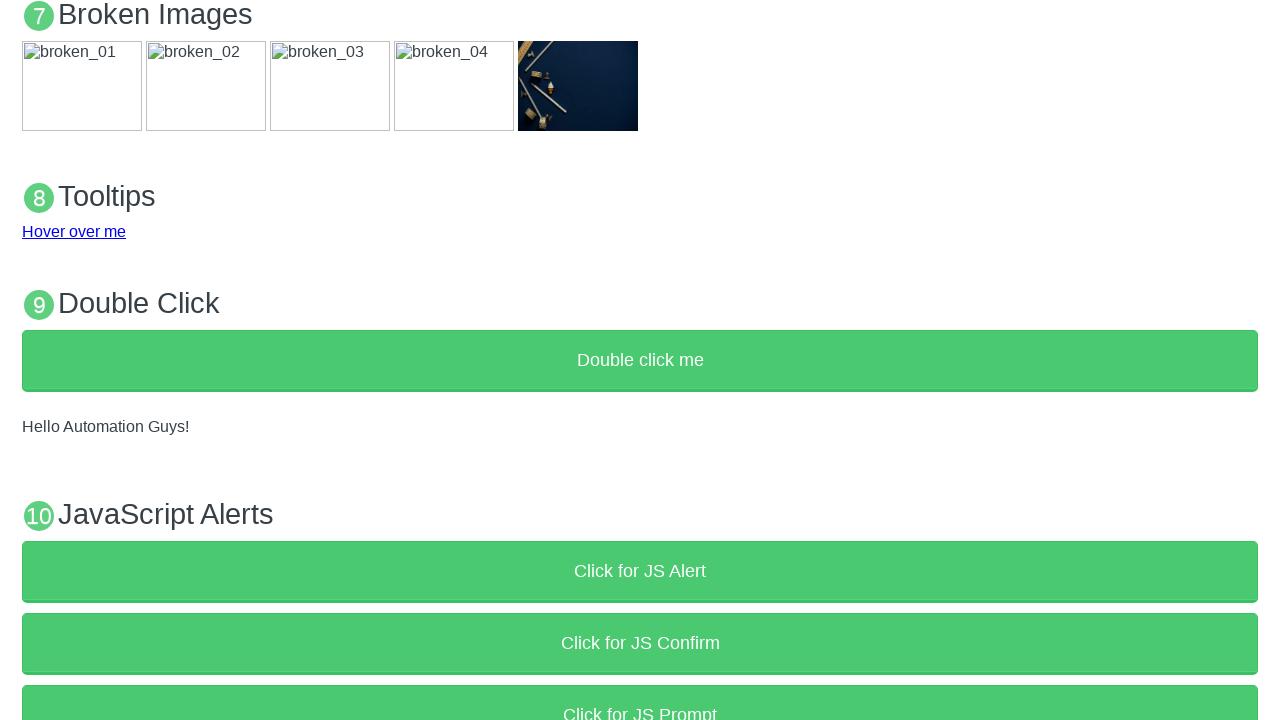